Tests JavaScript prompt alert handling by clicking to open a prompt box, entering text, accepting the alert, and verifying the confirmation message displays the entered text.

Starting URL: http://demo.automationtesting.in/Alerts.html

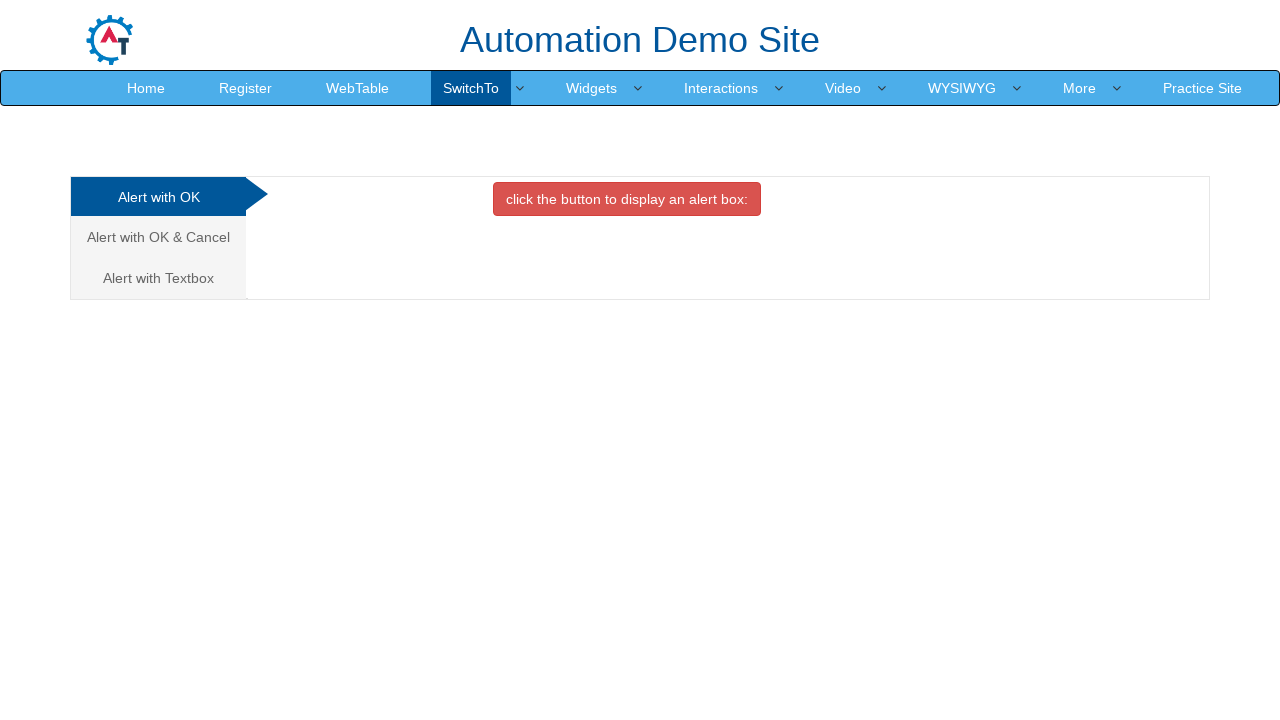

Clicked on 'Alert with Textbox' tab to select alert type at (158, 278) on xpath=//a[contains(text(),'Alert with Textbox')]
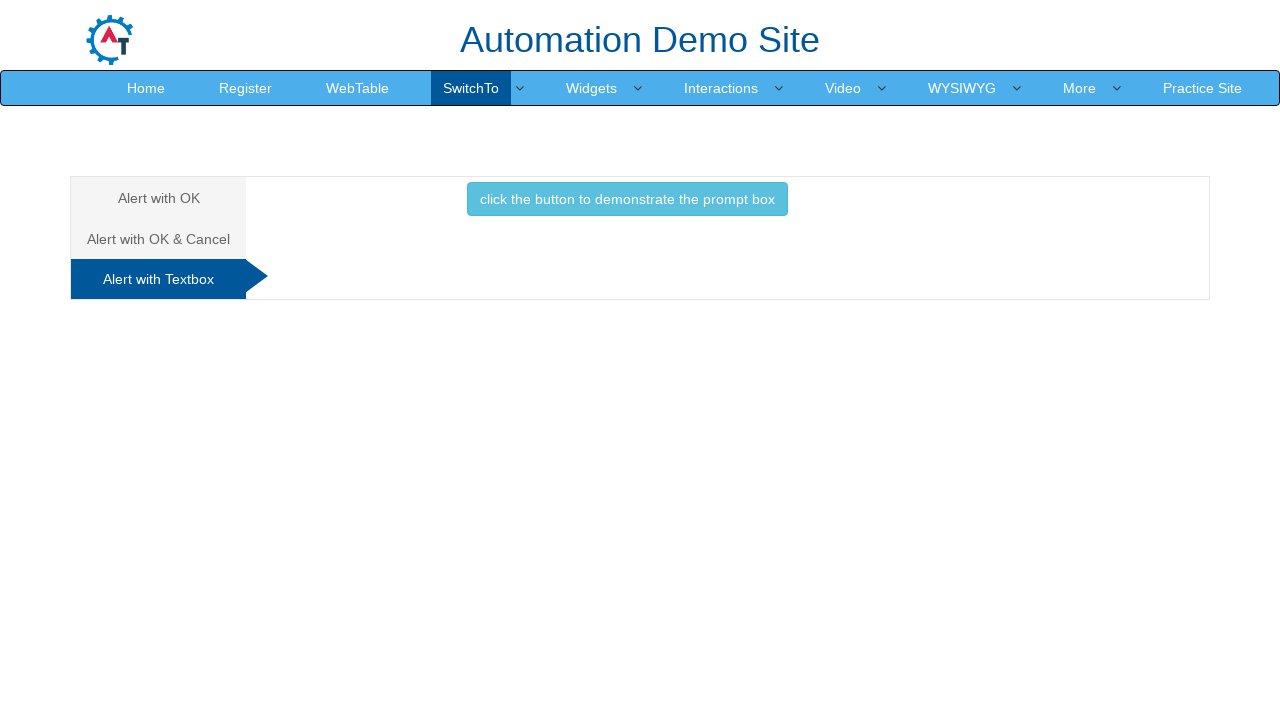

Clicked button to trigger the prompt box at (627, 199) on xpath=//button[contains(text(),'click the button to demonstrate the prompt box')
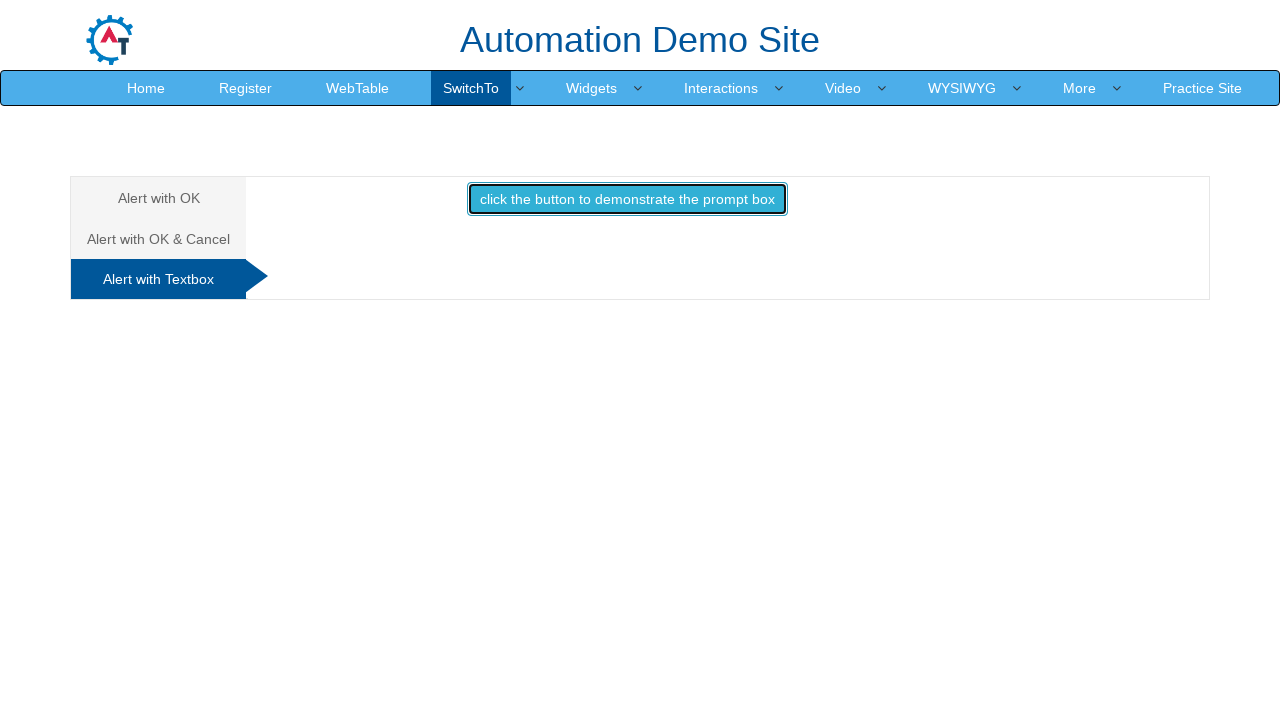

Set up dialog handler to accept prompt with text 'Tom Peter'
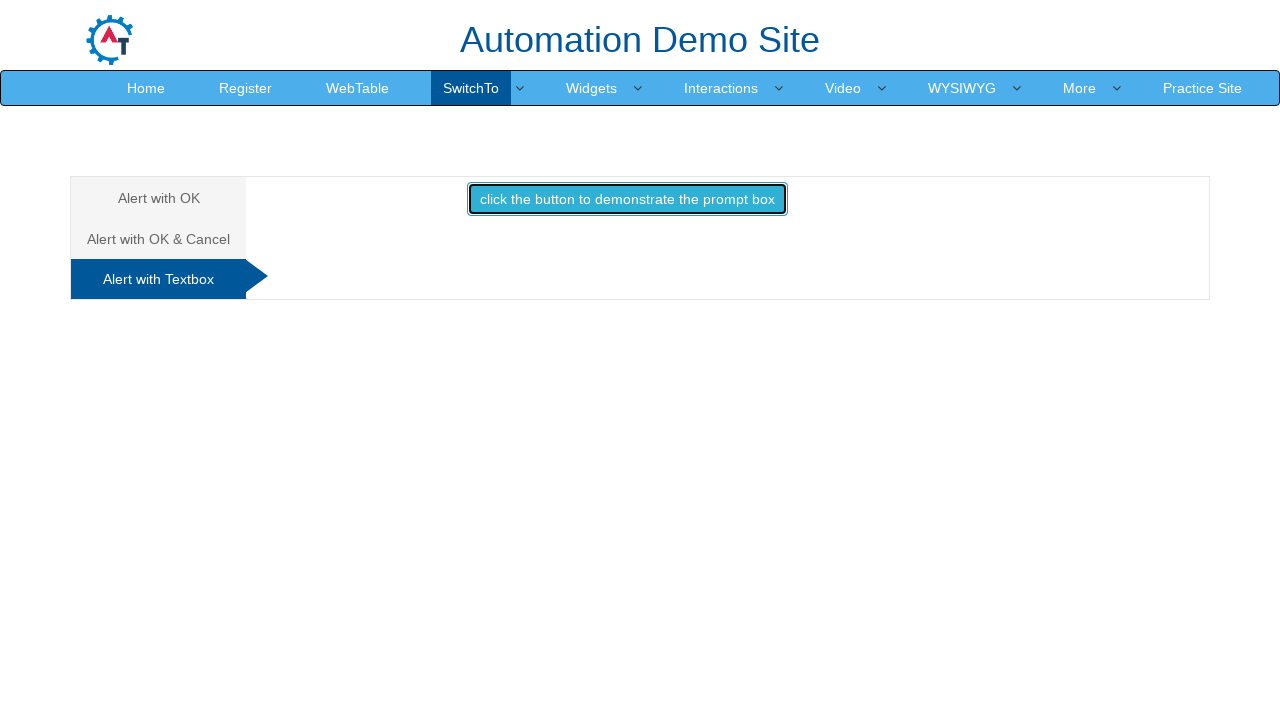

Re-clicked button to trigger the prompt dialog at (627, 199) on xpath=//button[contains(text(),'click the button to demonstrate the prompt box')
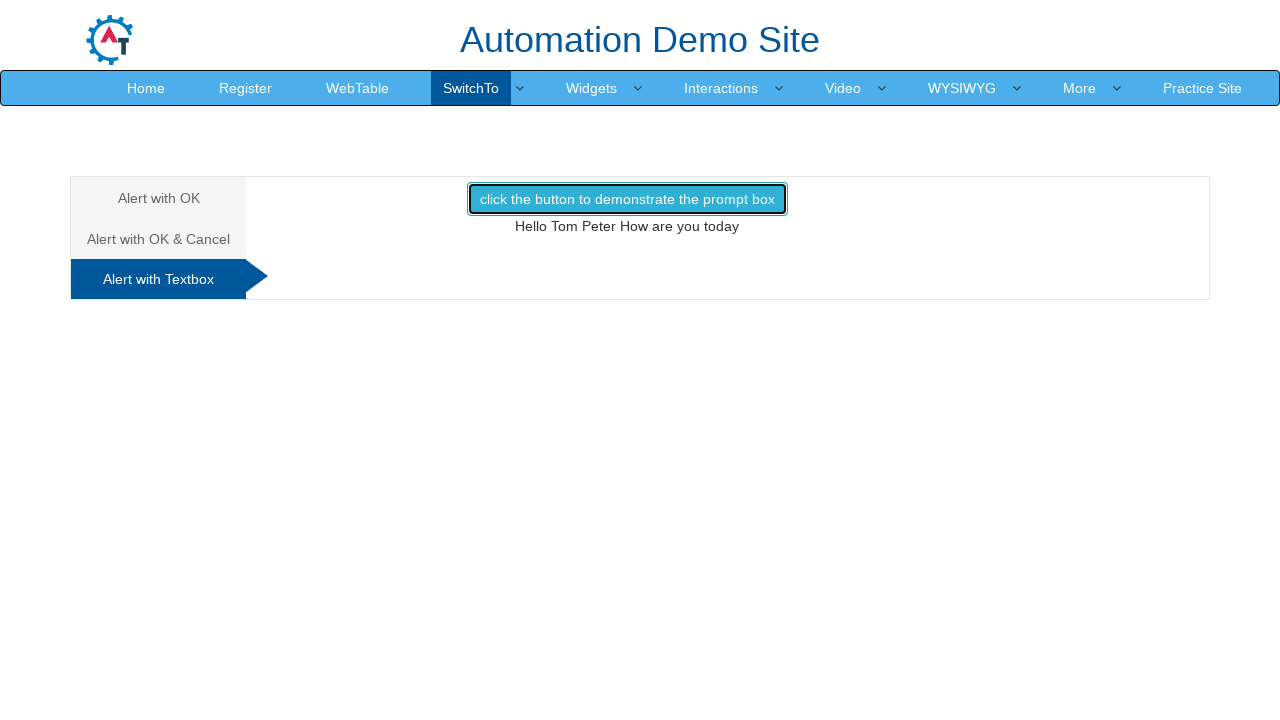

Waited for confirmation message element to load
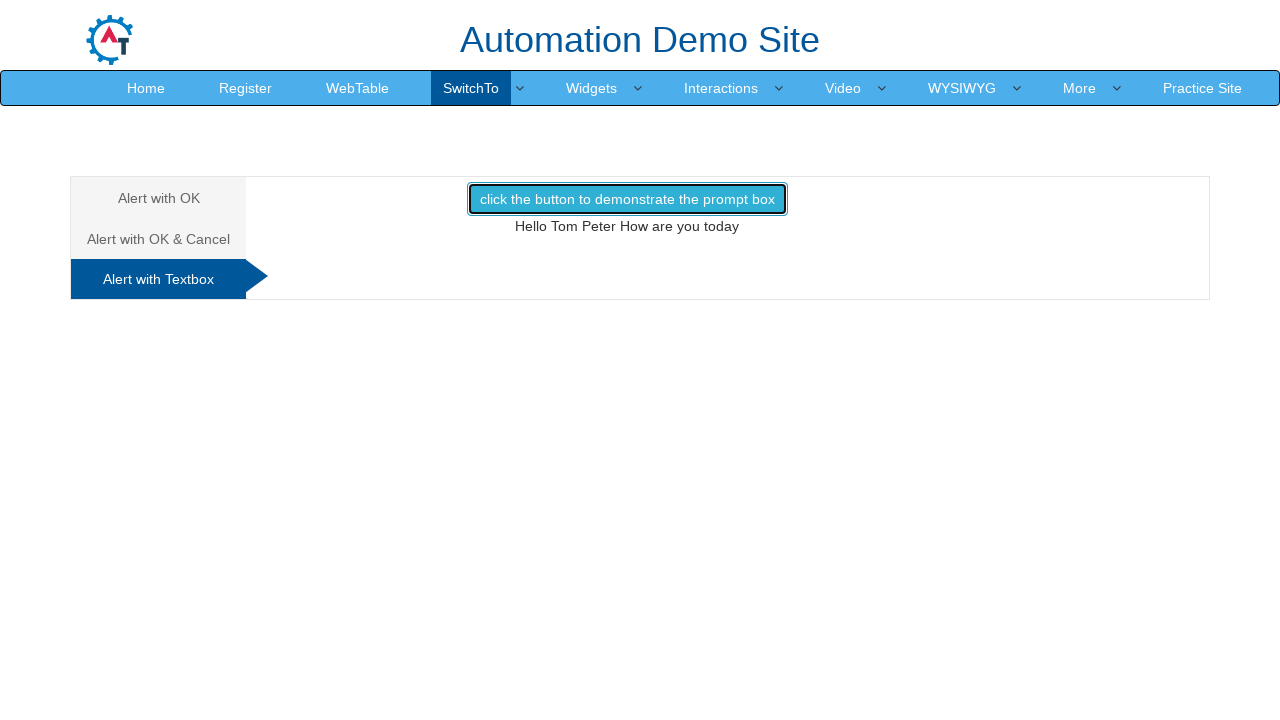

Retrieved confirmation message text content
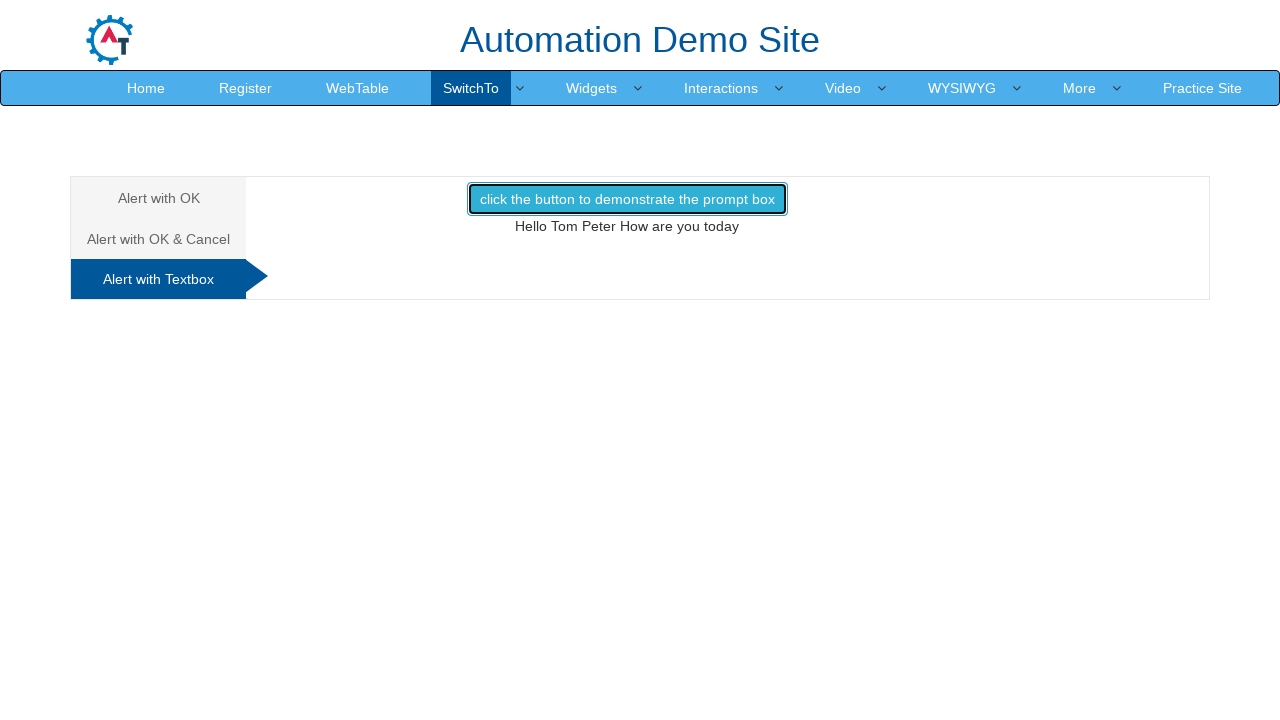

Verified that 'Tom Peter' is present in confirmation message
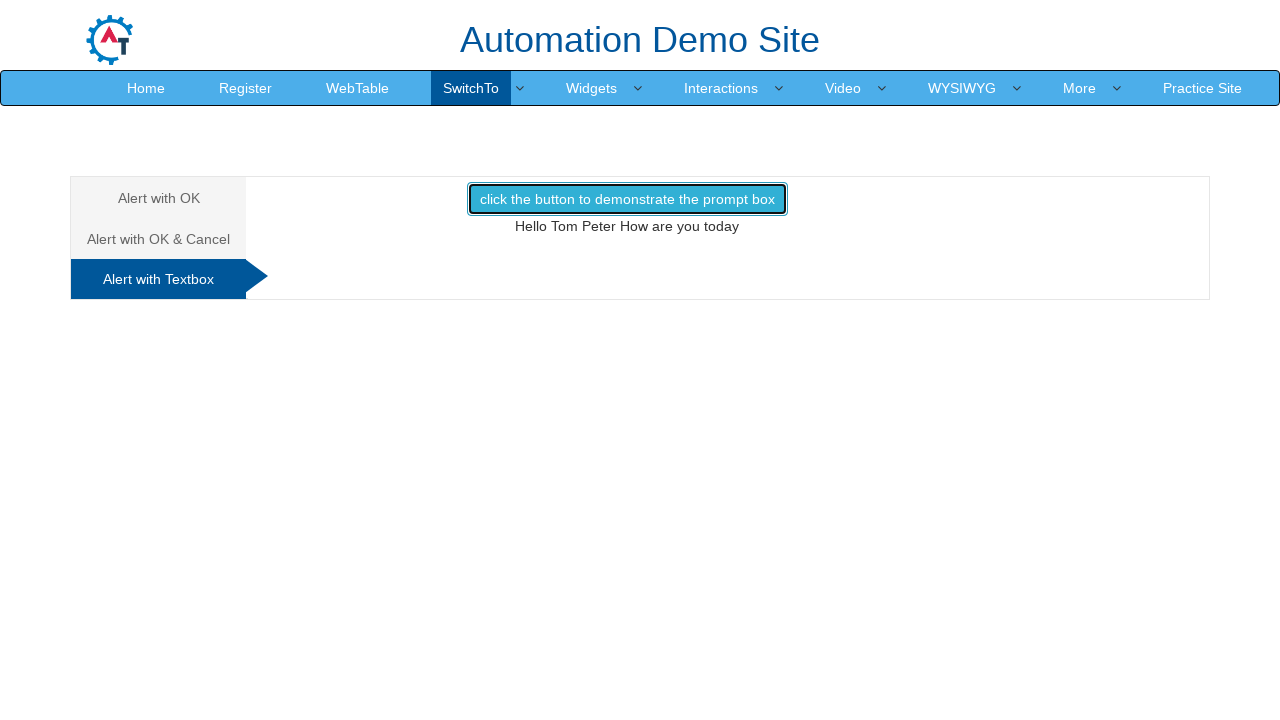

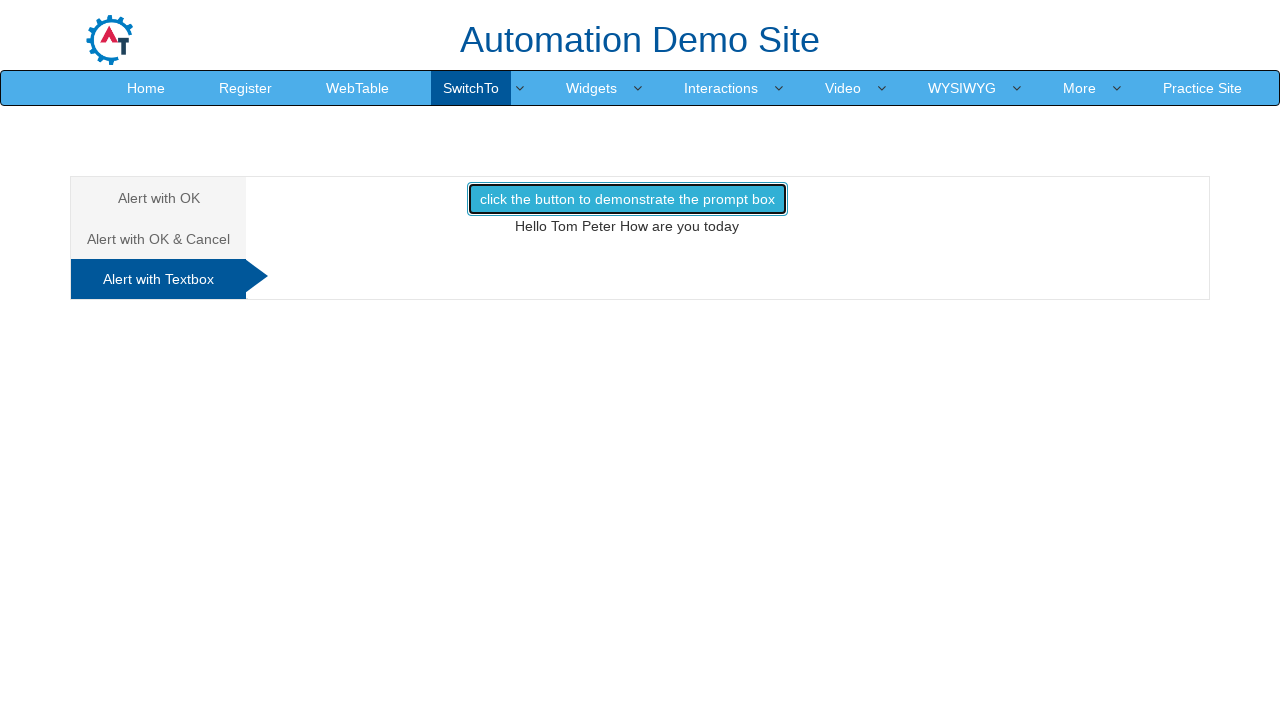